Navigates to Rahul Shetty Academy homepage and verifies the page loads by checking the title is present

Starting URL: https://rahulshettyacademy.com

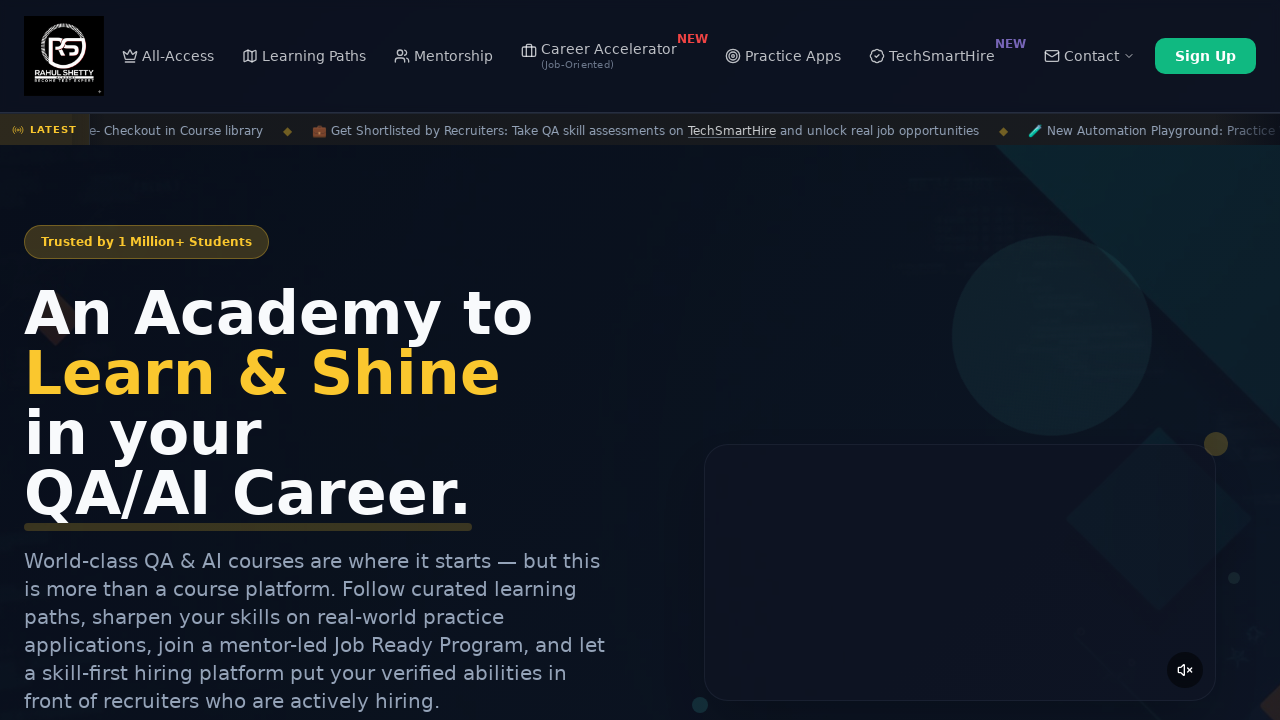

Navigated to Rahul Shetty Academy homepage
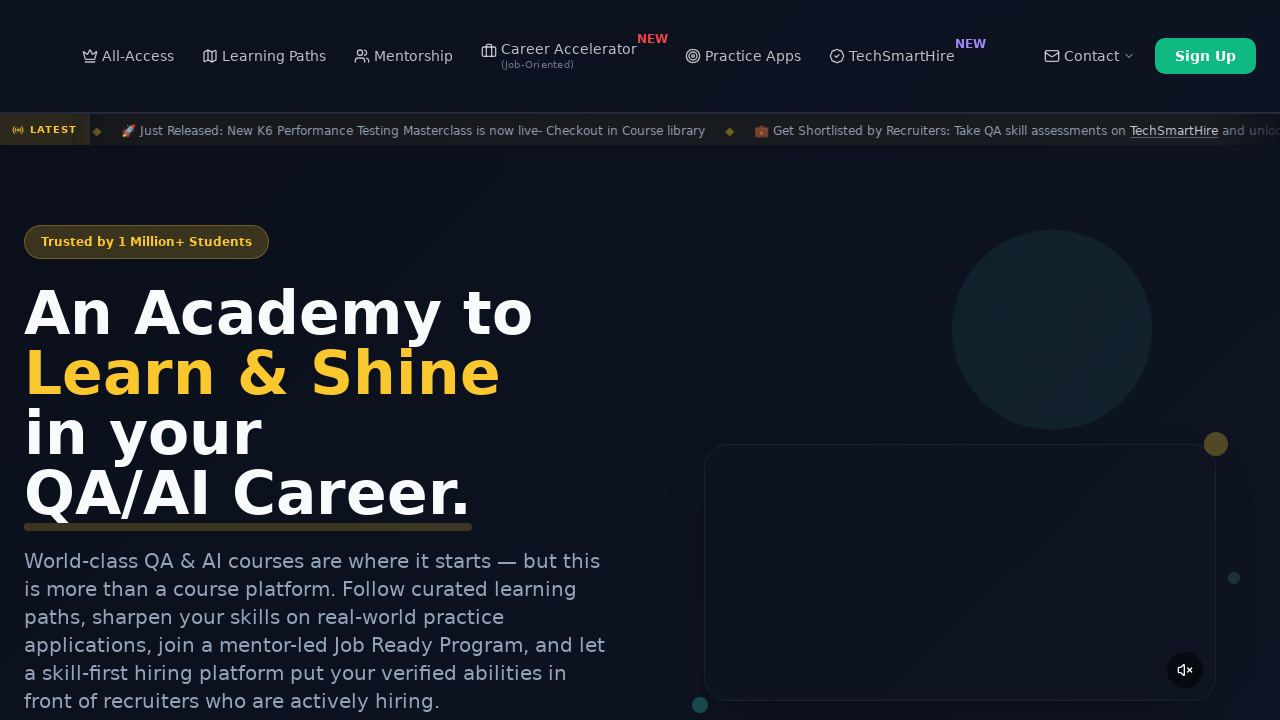

Page fully loaded (domcontentloaded)
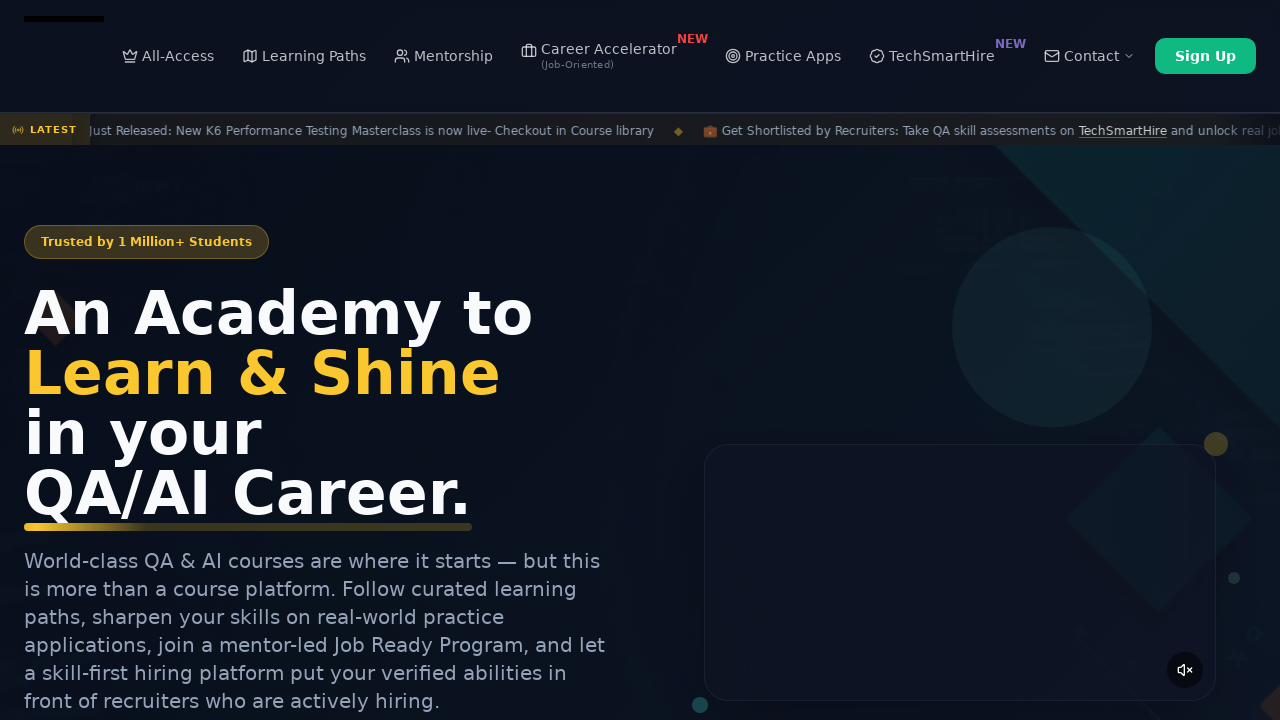

Verified page title is present: 'Rahul Shetty Academy | QA Automation, Playwright, AI Testing & Online Training'
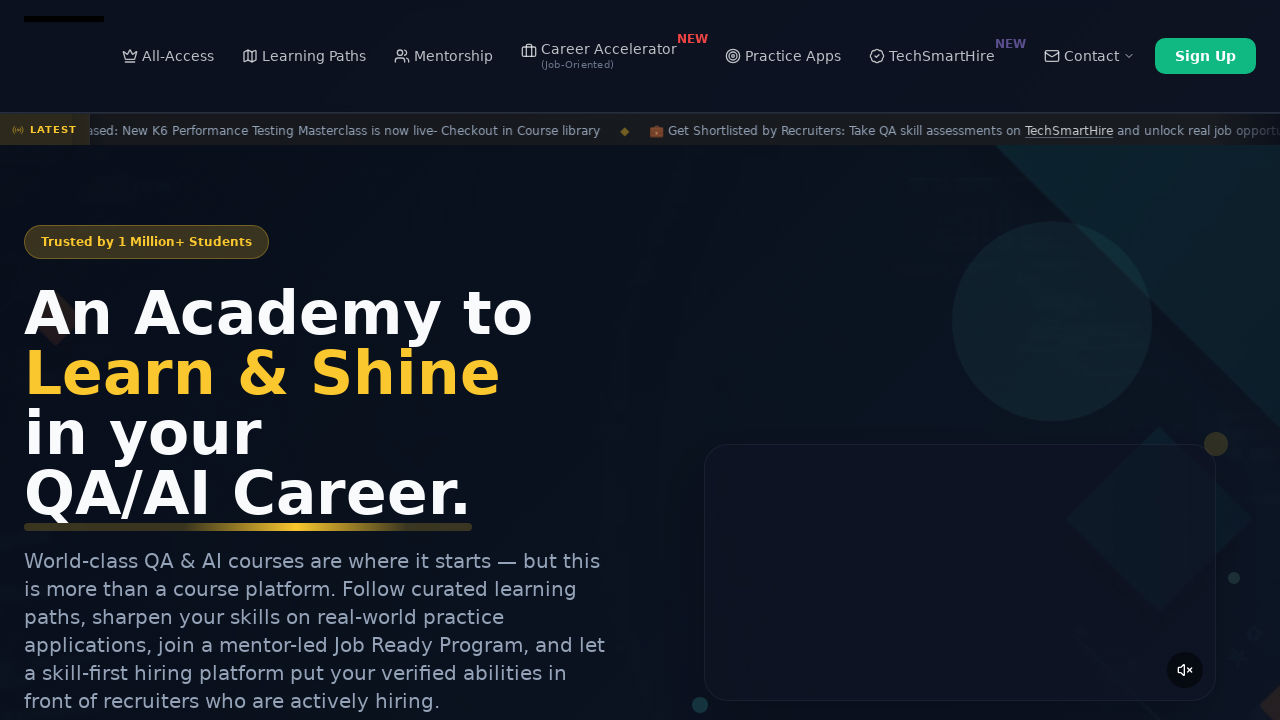

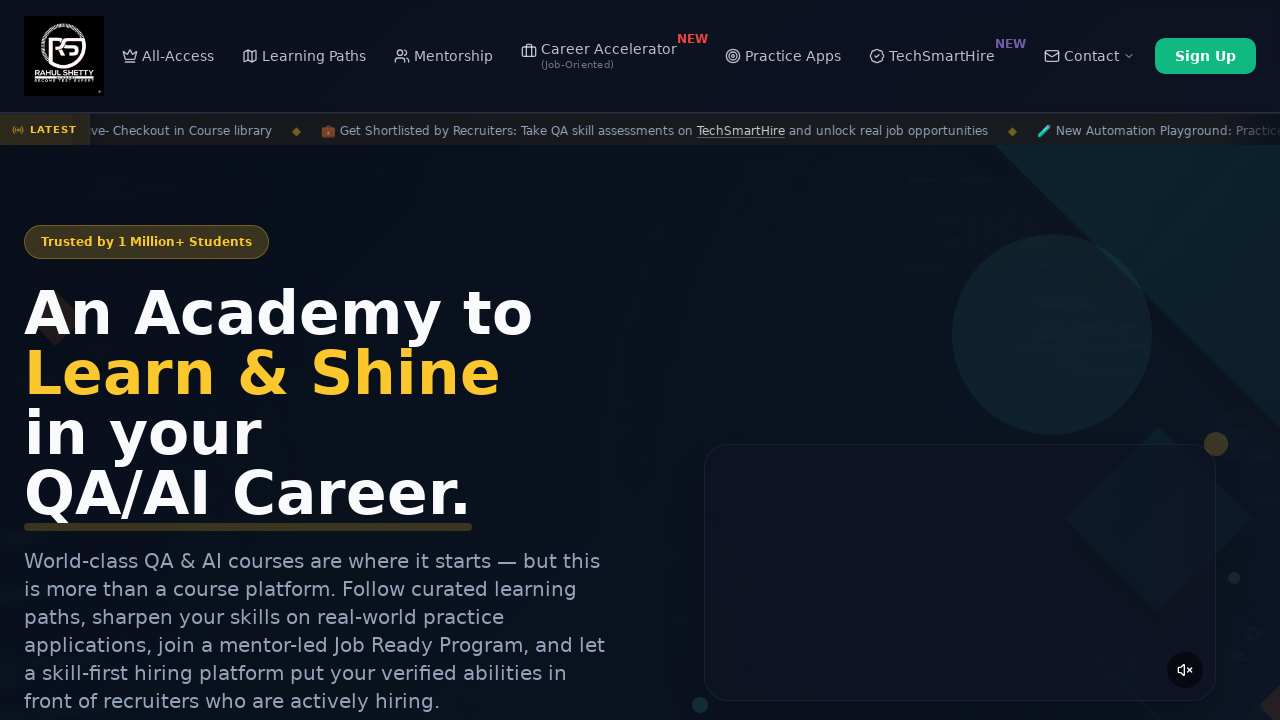